Demonstrates advanced mouse and keyboard actions on a practice page by moving to a username field, clicking, typing text while holding Shift, then performing double-click and right-click actions.

Starting URL: https://rahulshettyacademy.com/loginpagePractise/

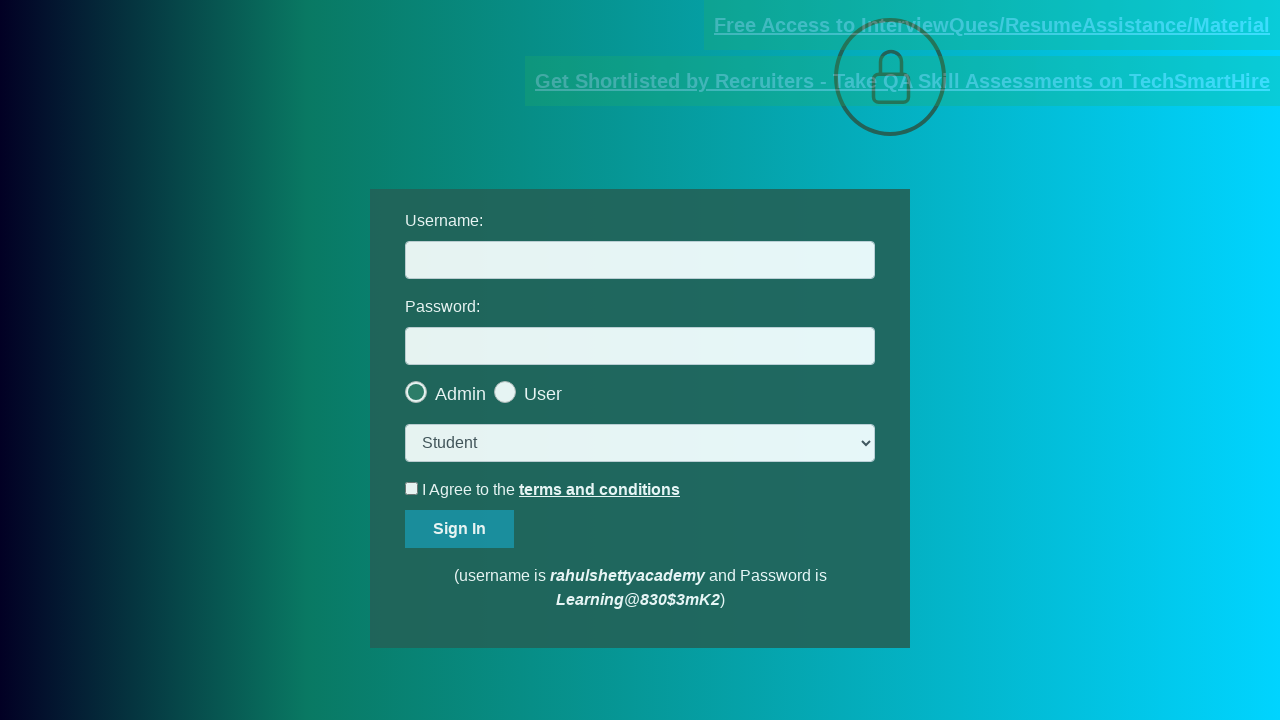

Navigated to login practice page
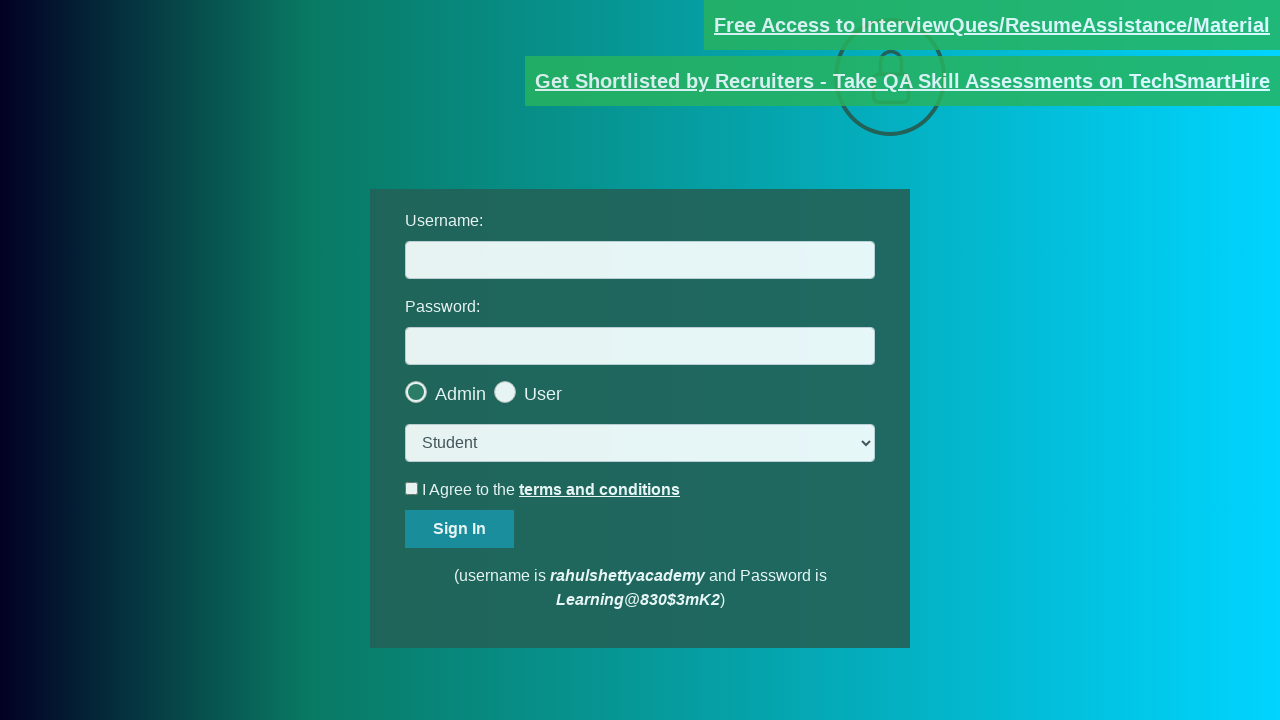

Clicked on username field at (640, 260) on #username
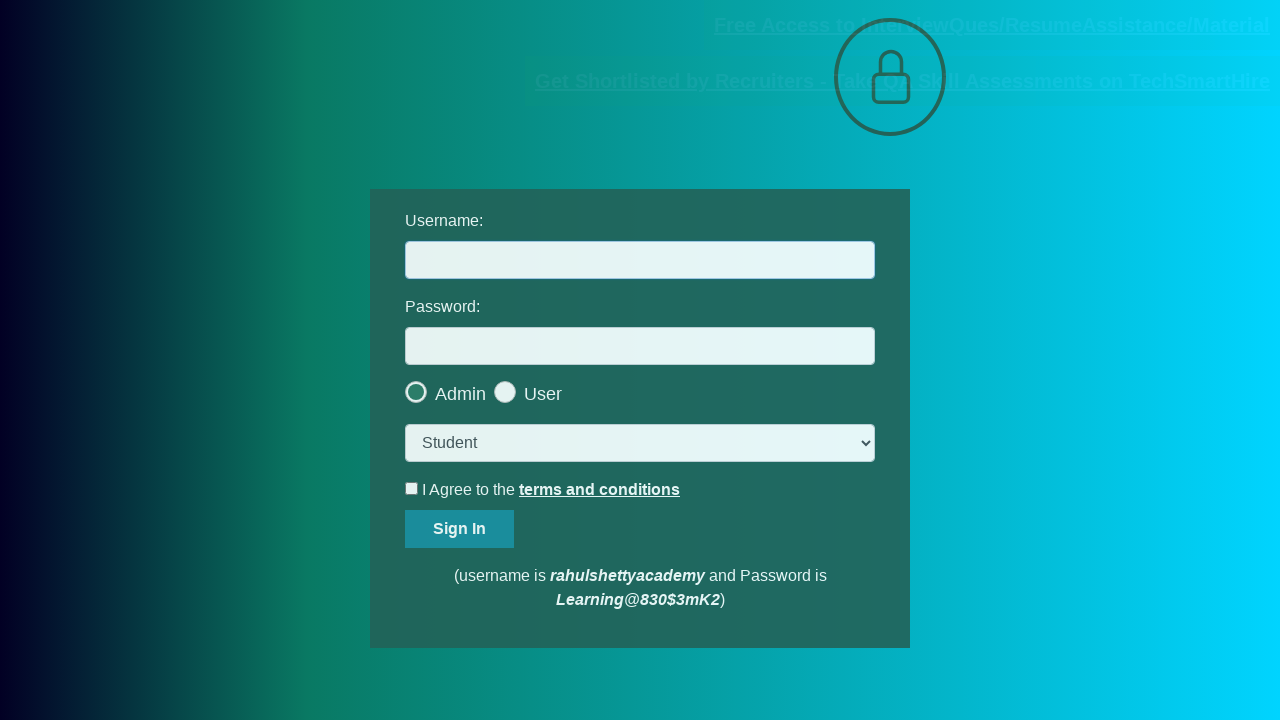

Pressed Shift key down
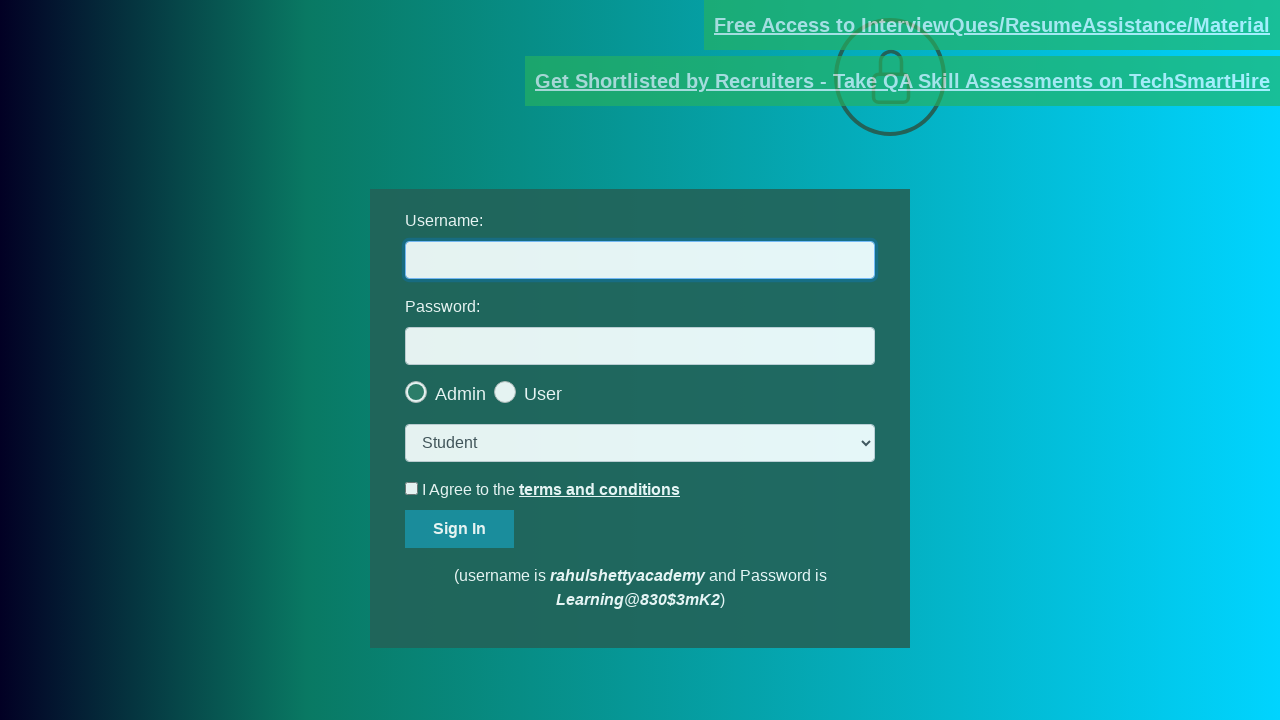

Typed 'HELLO' in username field while holding Shift on #username
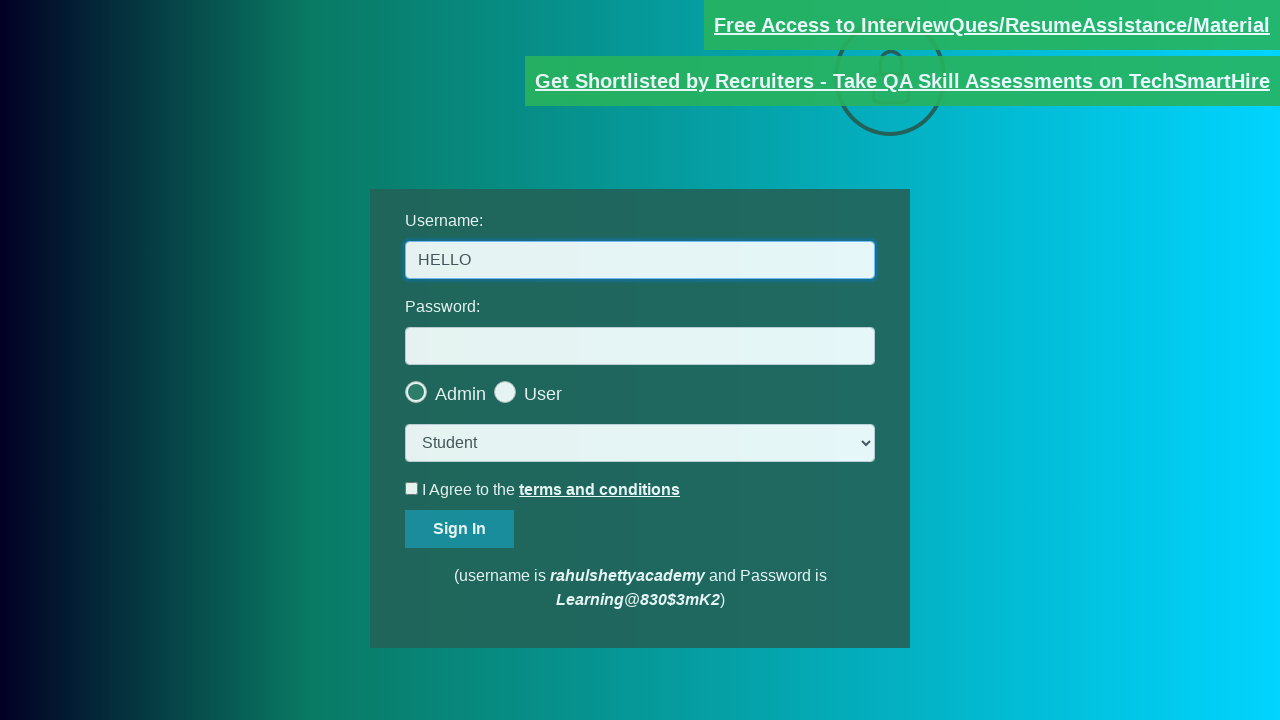

Released Shift key
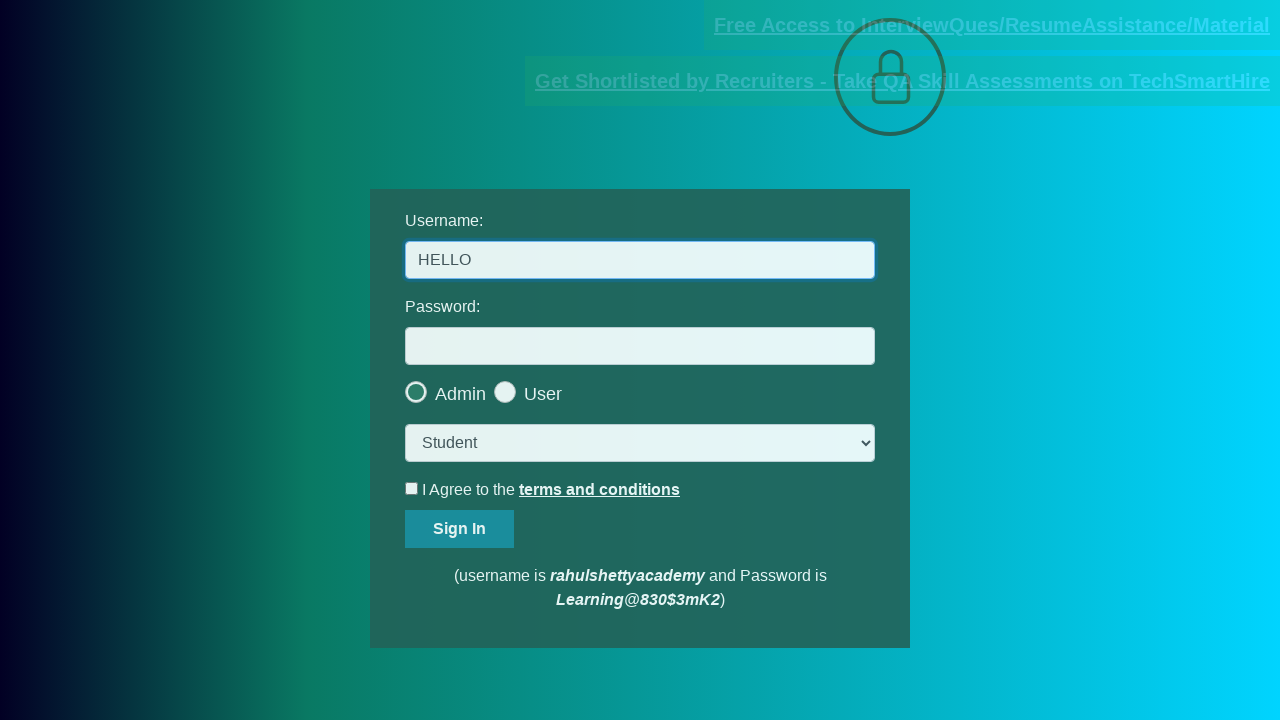

Double-clicked username field to select text at (640, 260) on #username
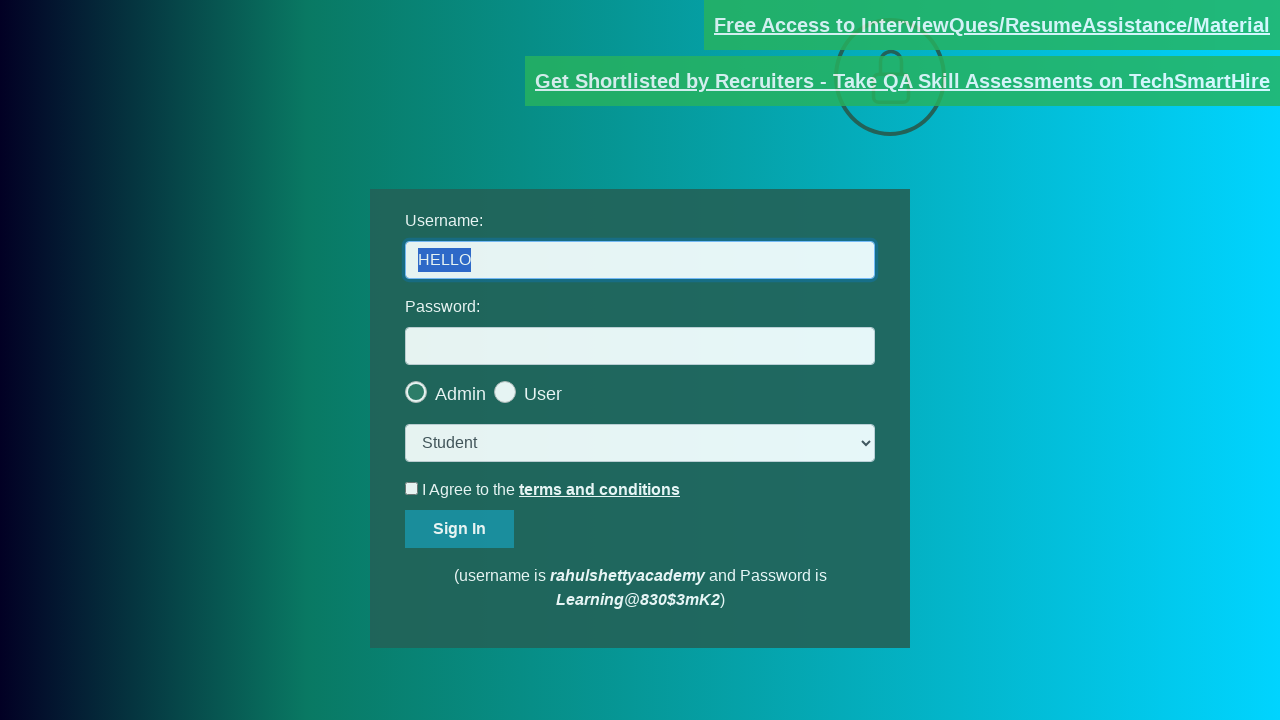

Right-clicked on username field to open context menu at (640, 260) on #username
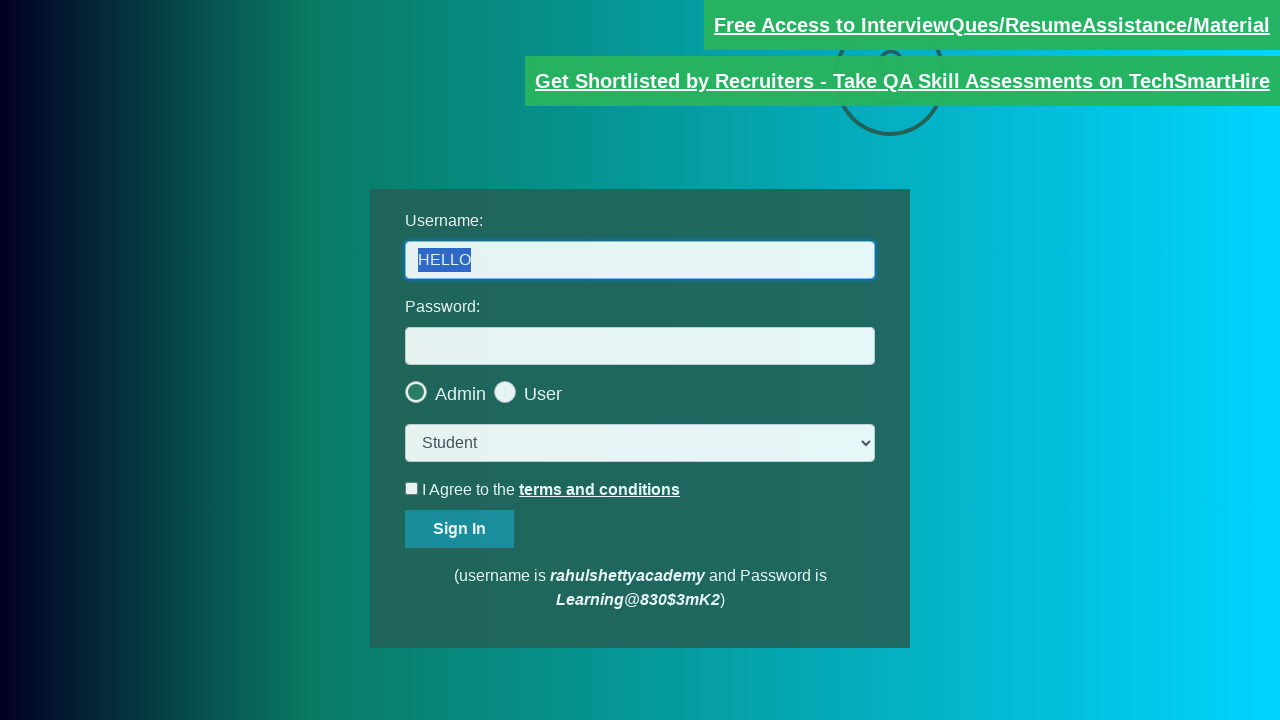

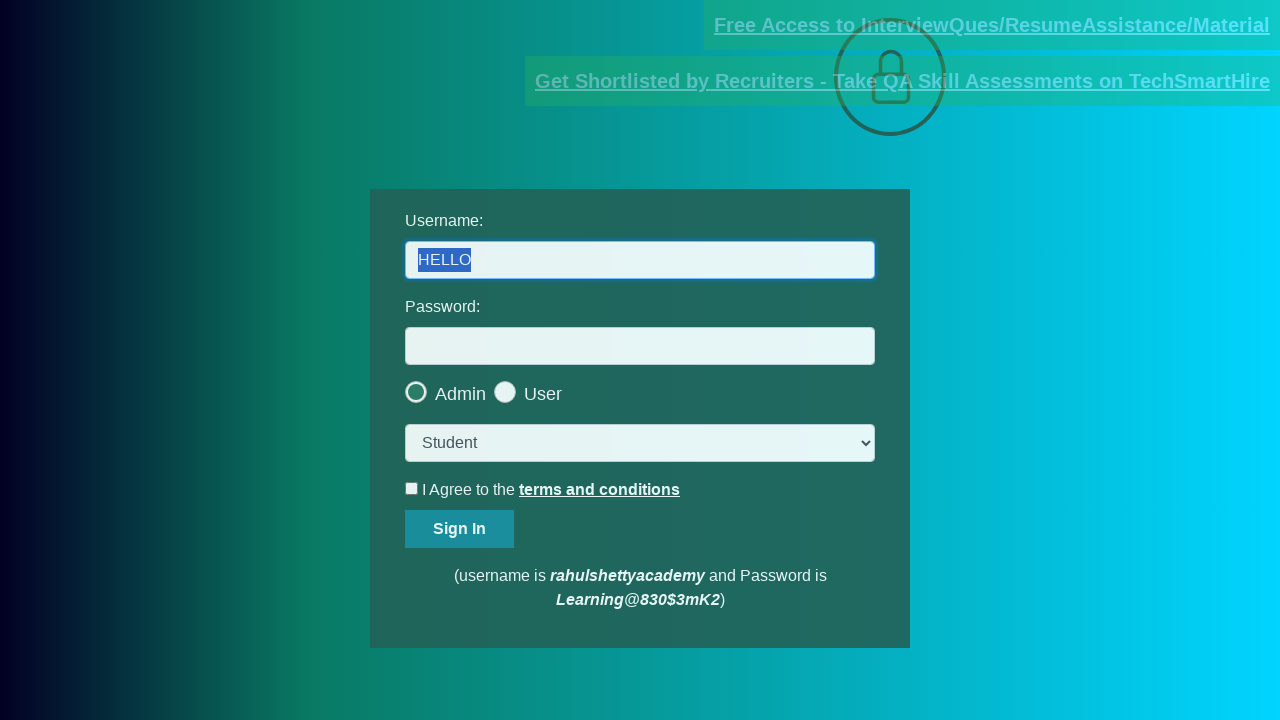